Tests the search functionality on a Selenium practice e-commerce site by typing a search query and verifying that the correct number of visible products are displayed

Starting URL: https://rahulshettyacademy.com/seleniumPractise/#/

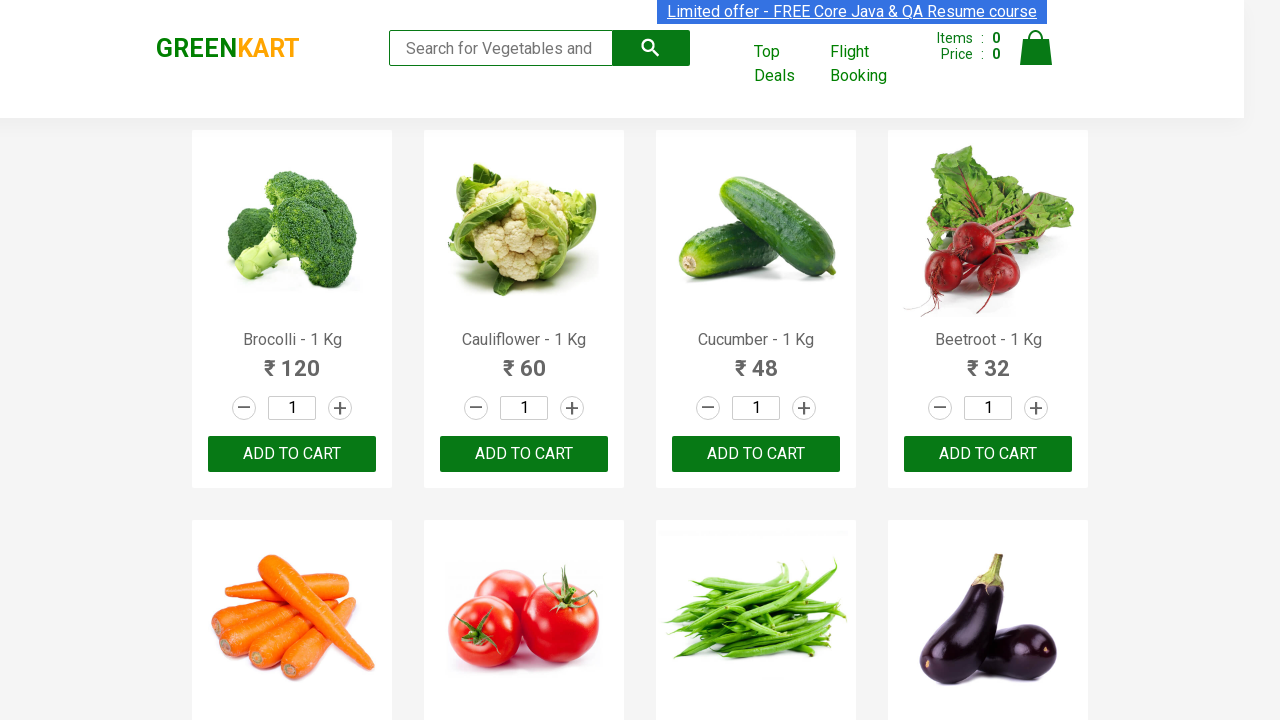

Filled search box with 'ca' query on .search-keyword
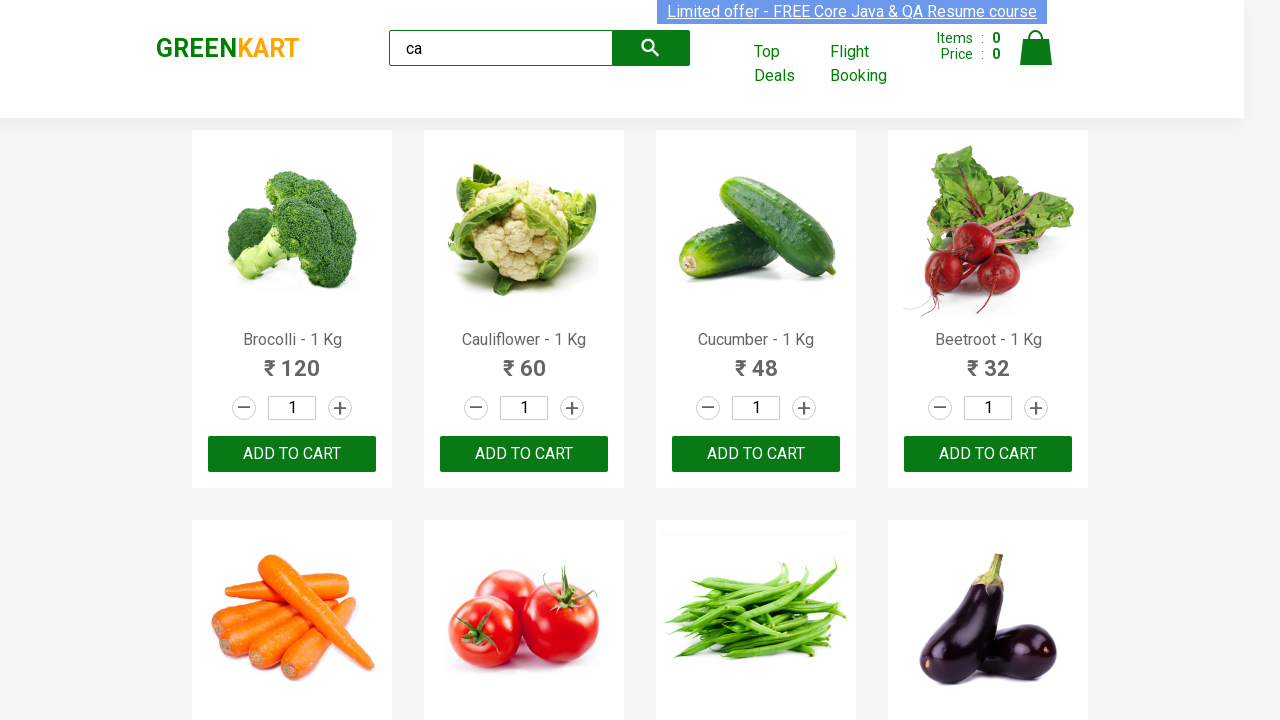

Waited 2 seconds for search results to load
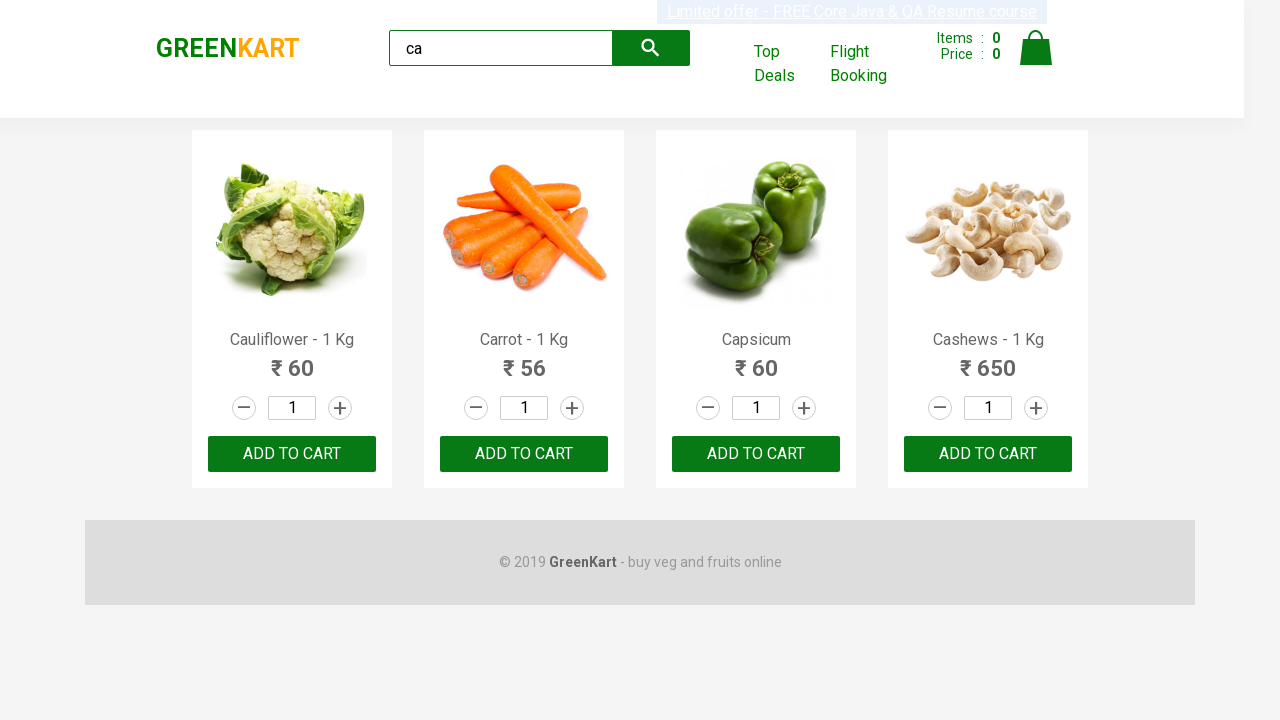

Located all visible products on the page
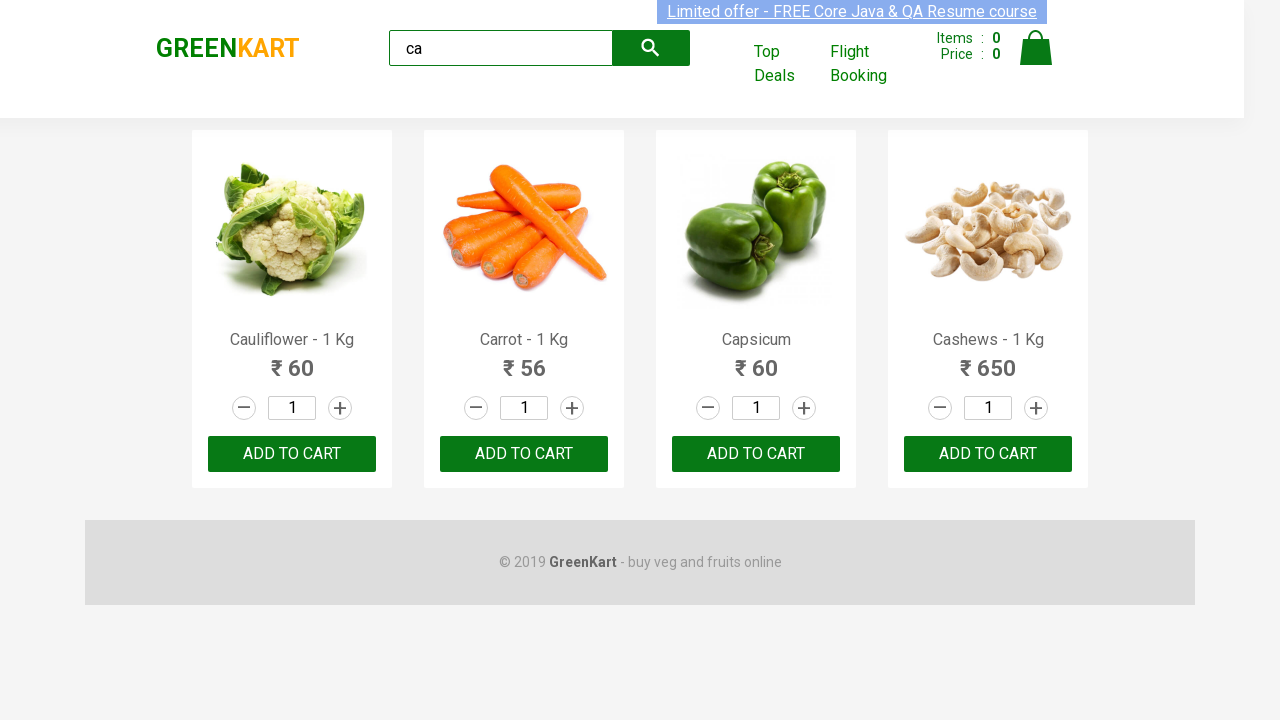

Verified that exactly 4 visible products are displayed
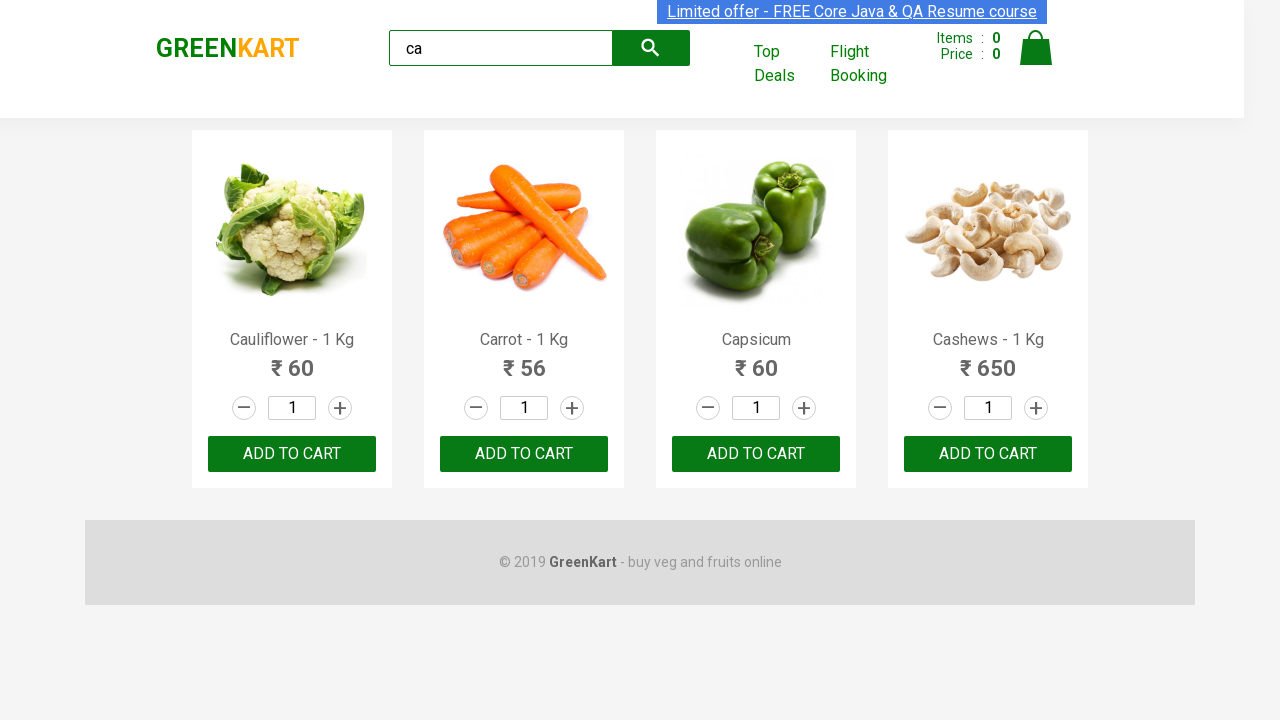

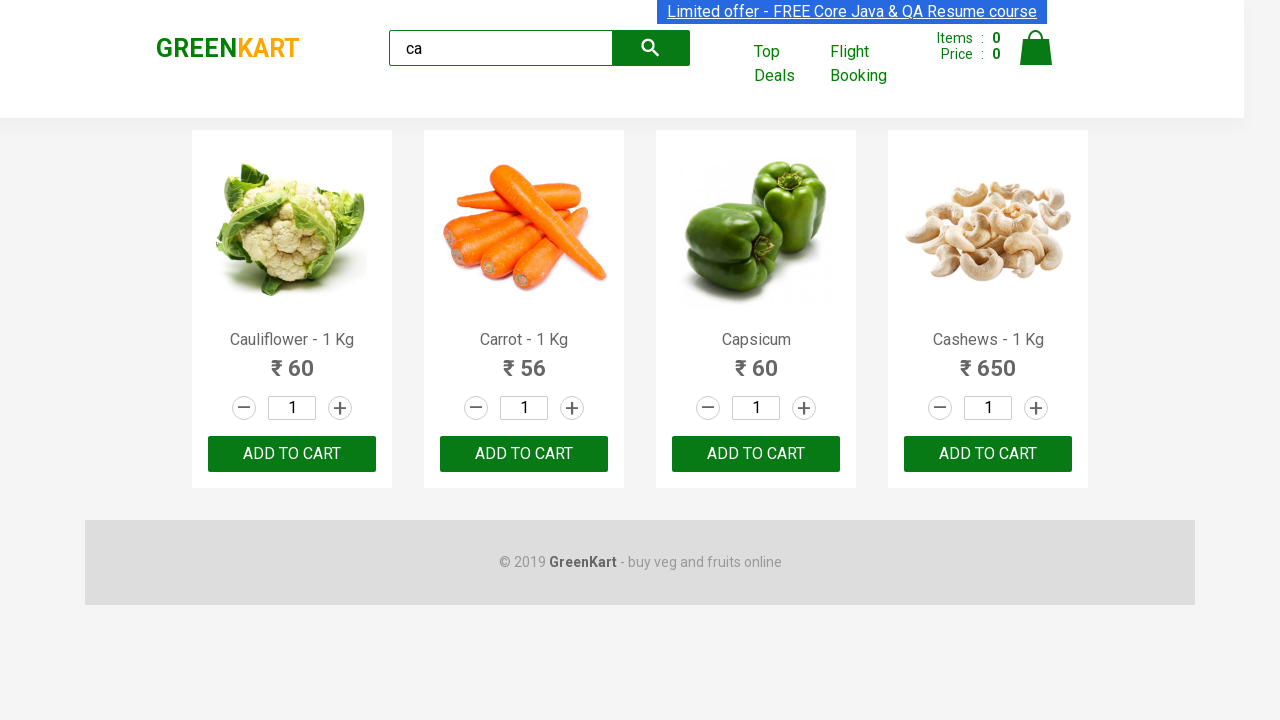